Tests opening a new browser window by navigating to a page, opening a new window, and then navigating to a different URL in that new window

Starting URL: https://the-internet.herokuapp.com/windows

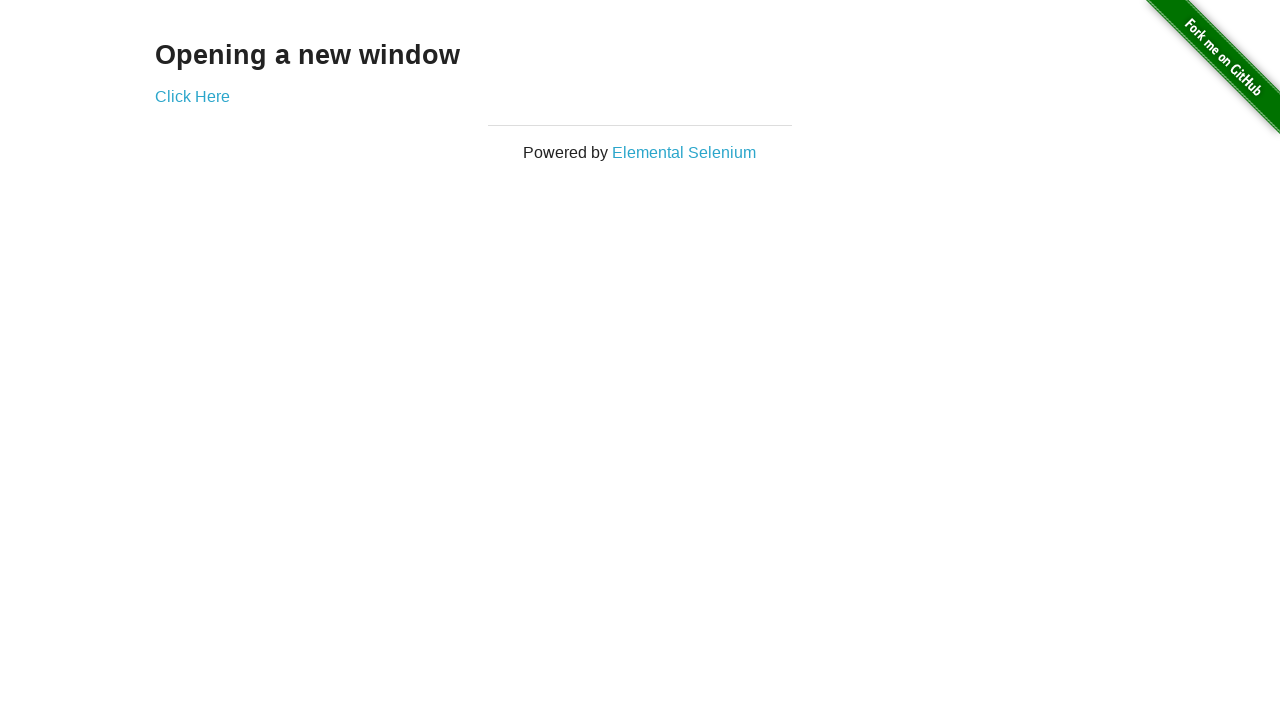

Opened a new browser window/page
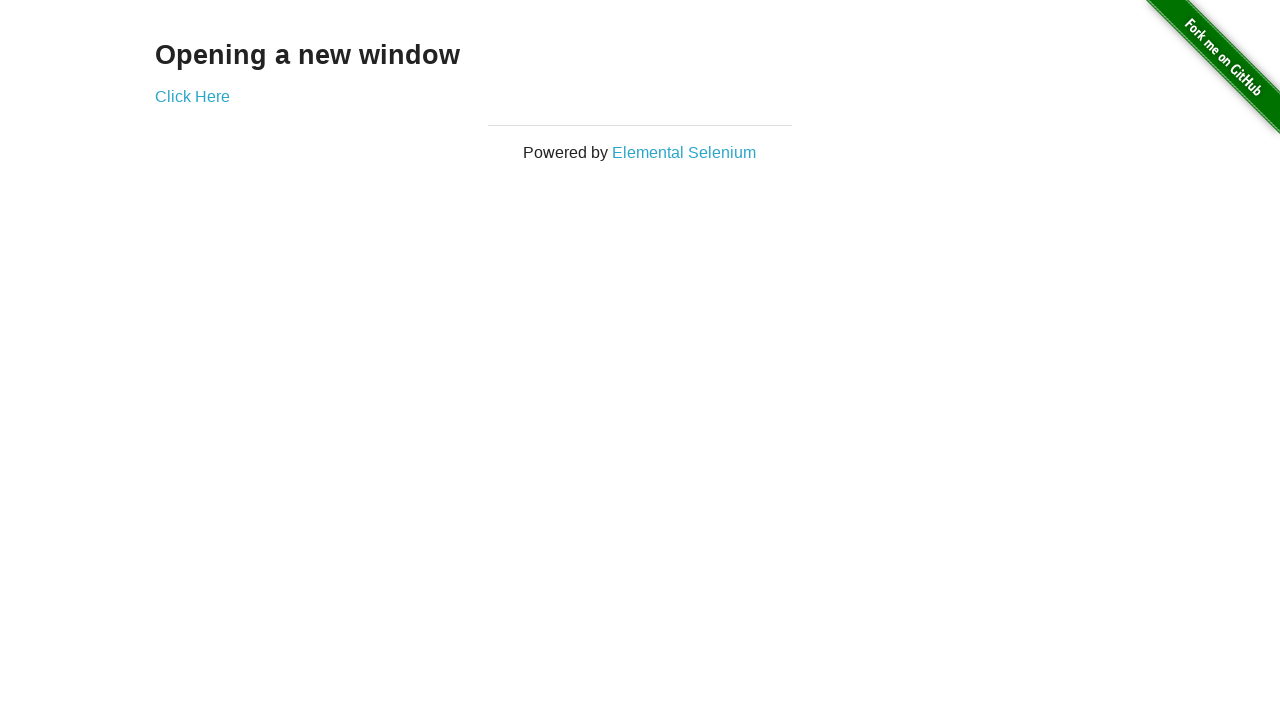

Navigated to typos page in new window
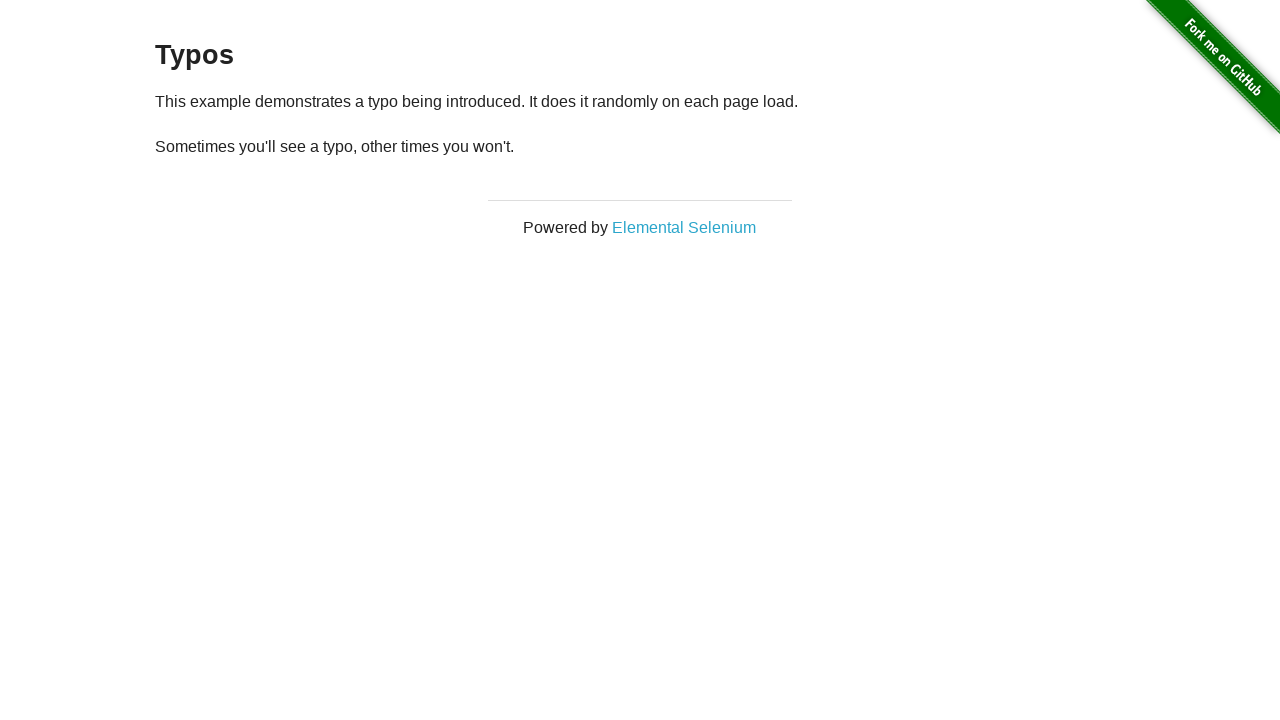

Verified that 2 pages are open in the context
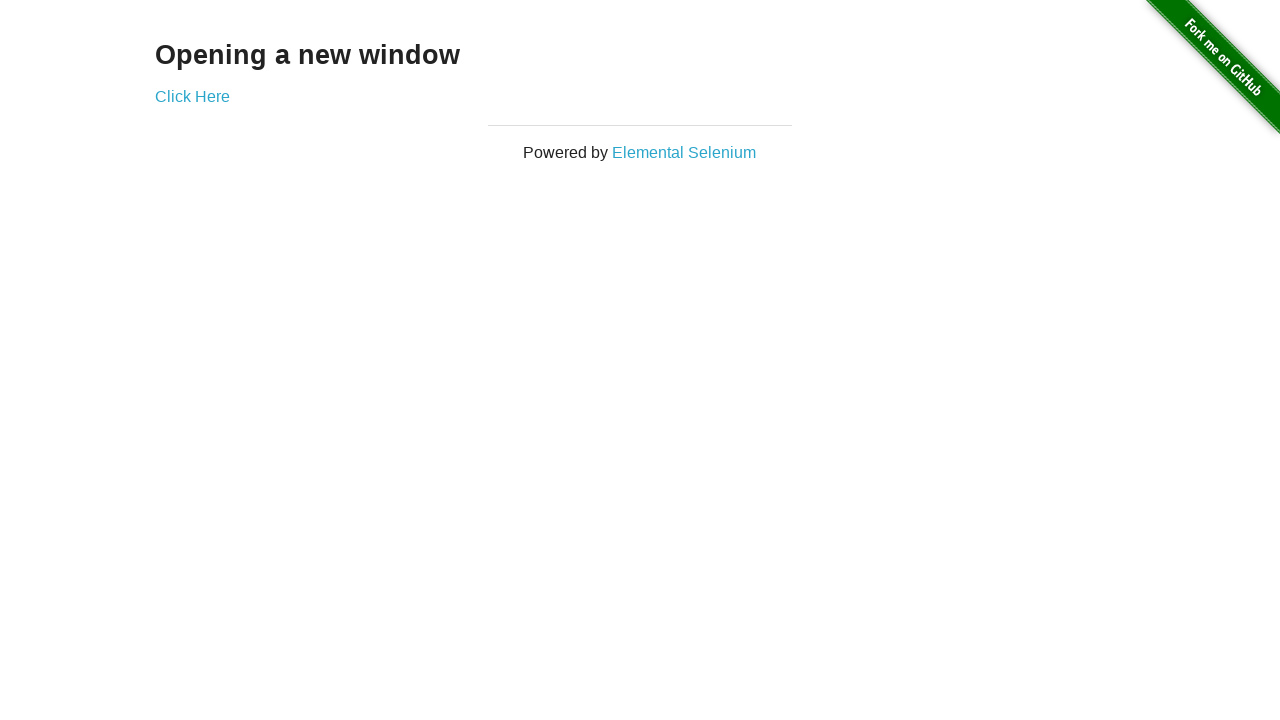

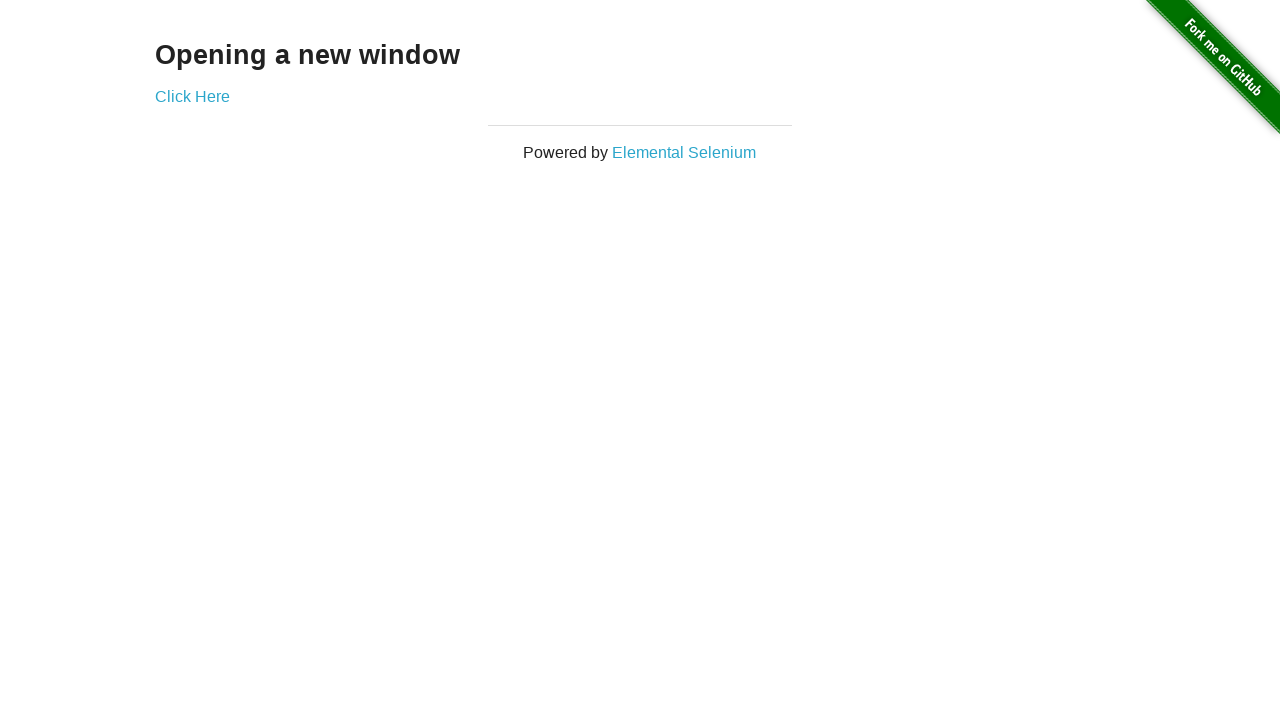